Tests page scrolling functionality by scrolling down and then back up on the W3Schools homepage

Starting URL: https://www.w3schools.com/

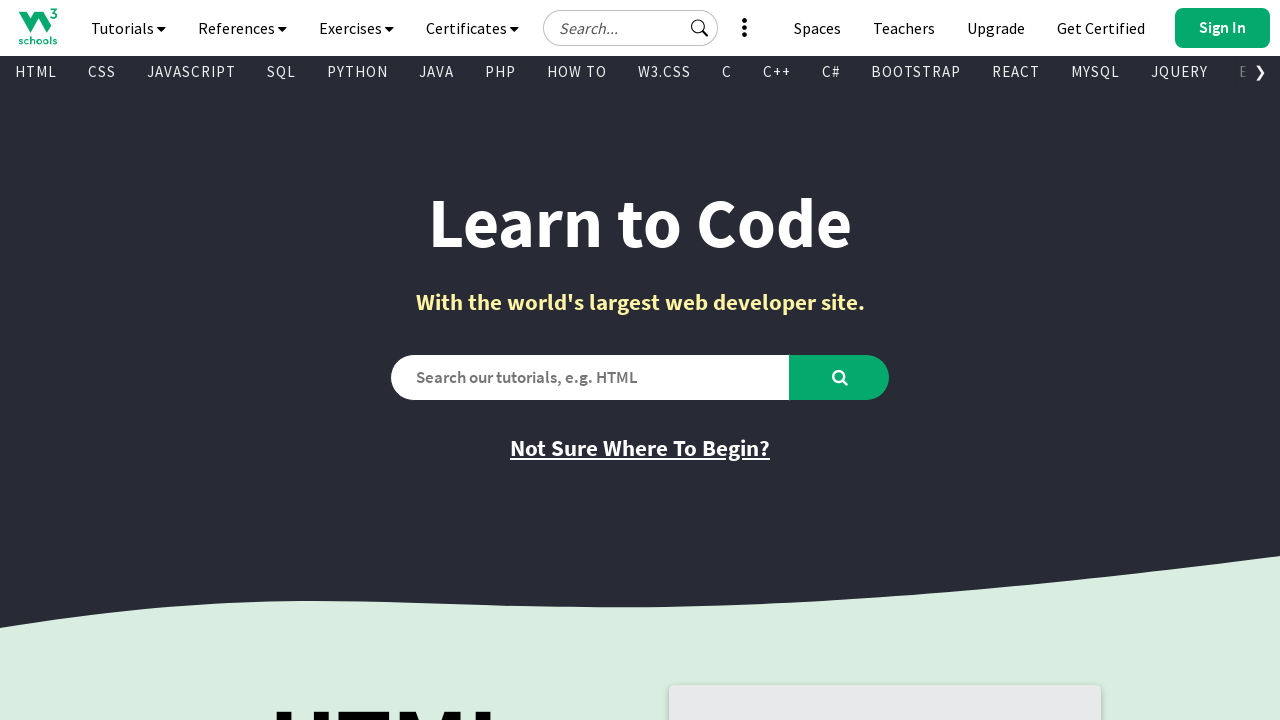

Scrolled down the page by 7000 pixels
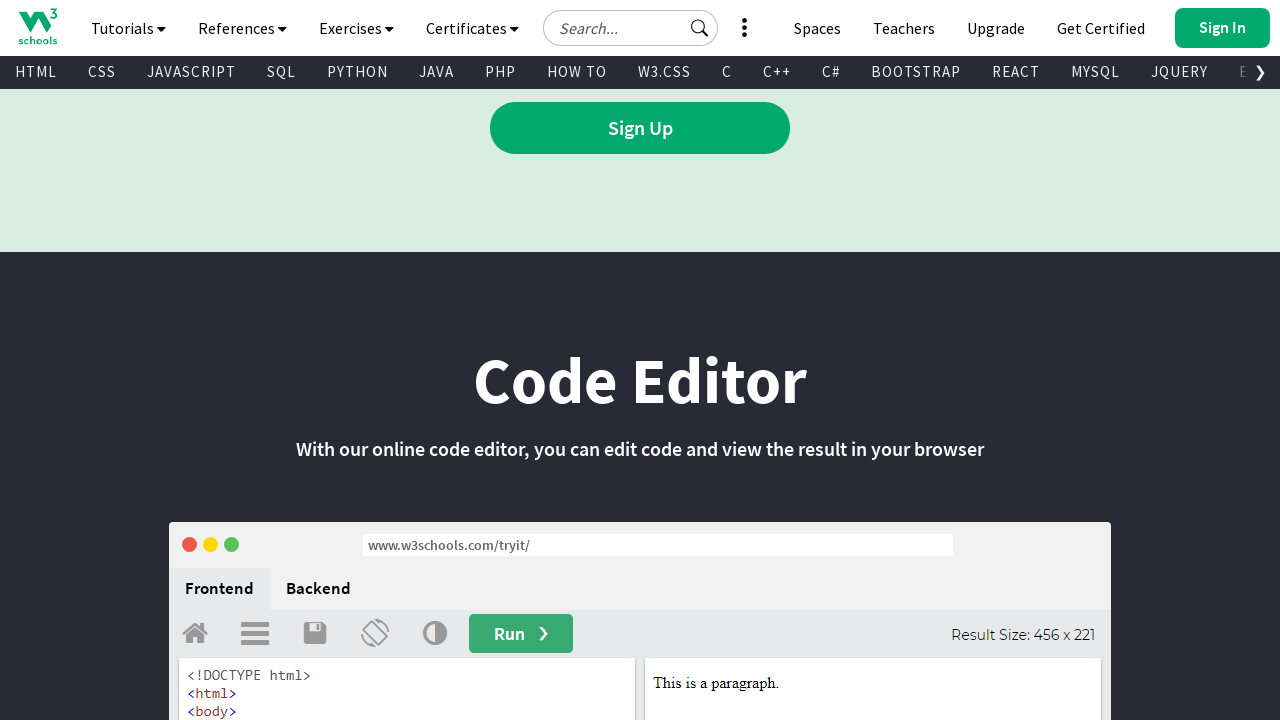

Waited for 3 seconds
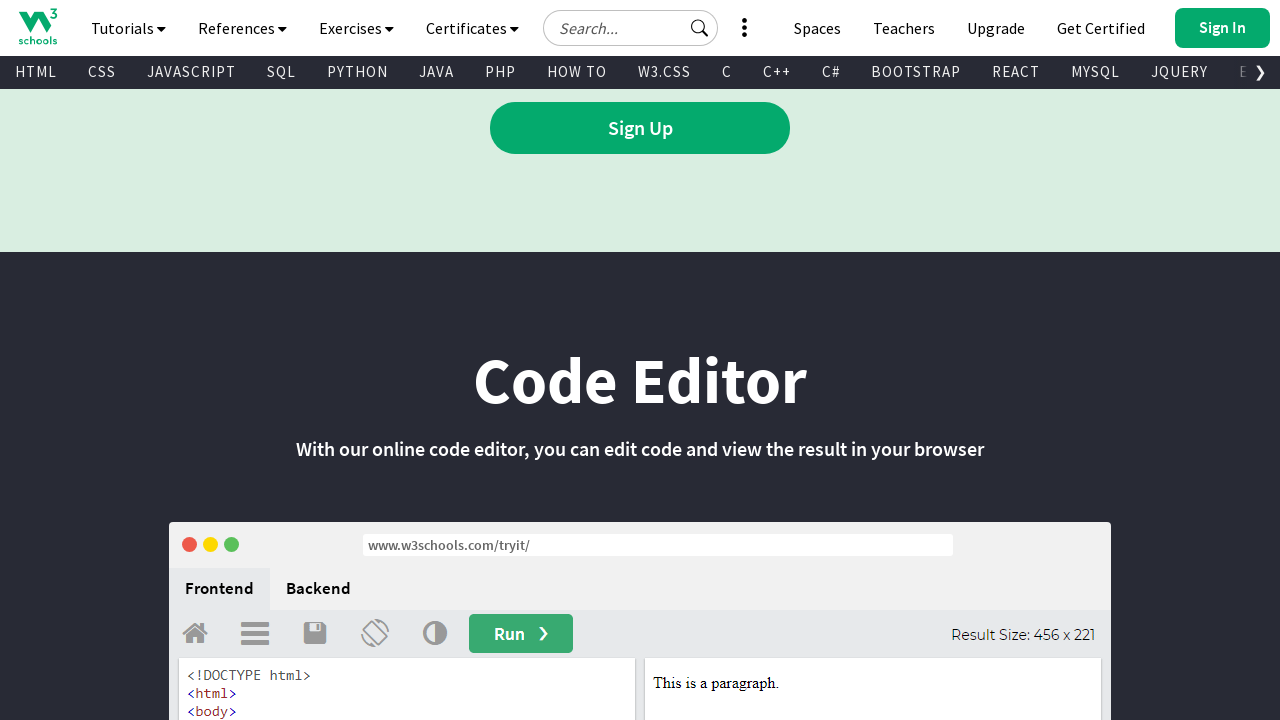

Scrolled back up the page by 5000 pixels
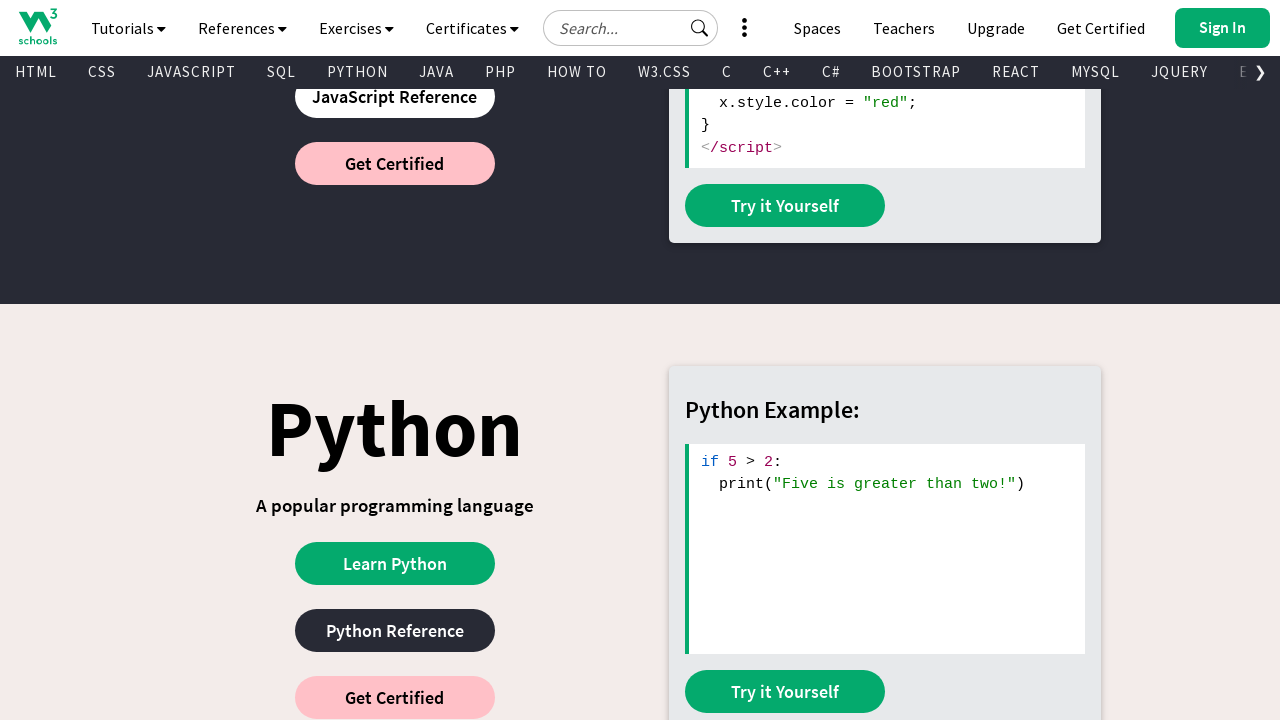

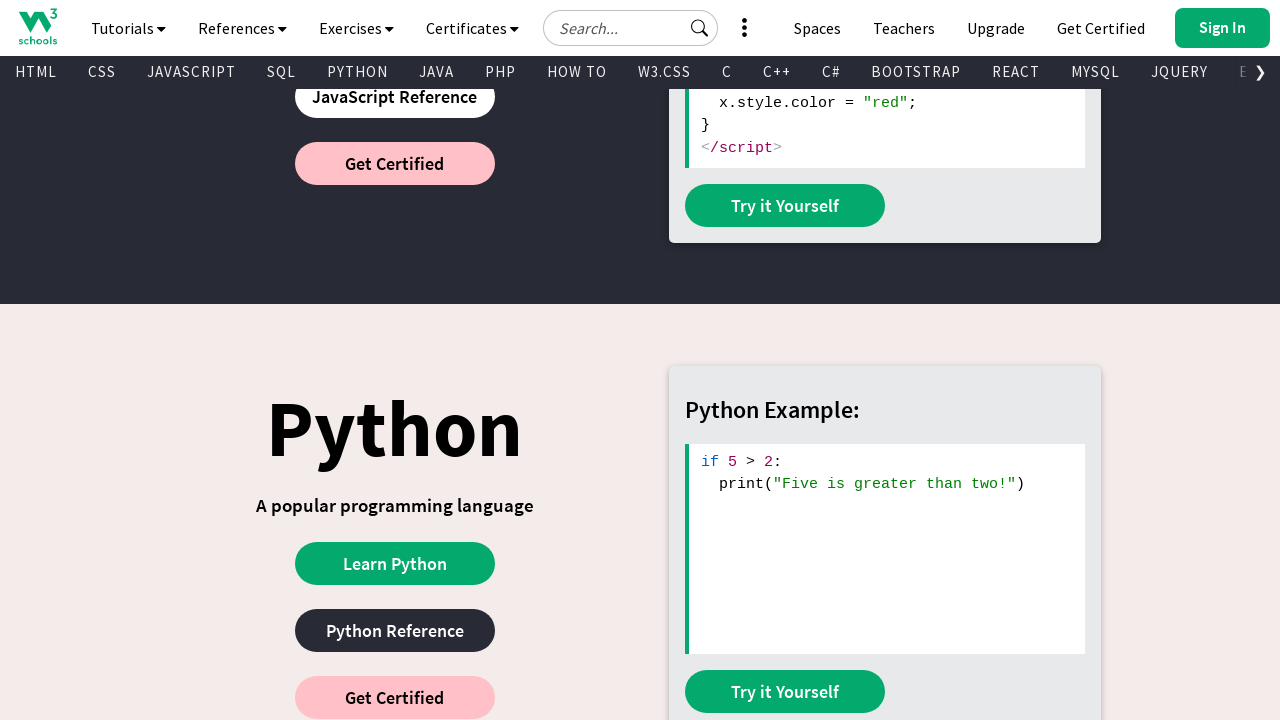